Tests checkbox functionality by ensuring both checkboxes are checked and verifying their state

Starting URL: https://the-internet.herokuapp.com/checkboxes

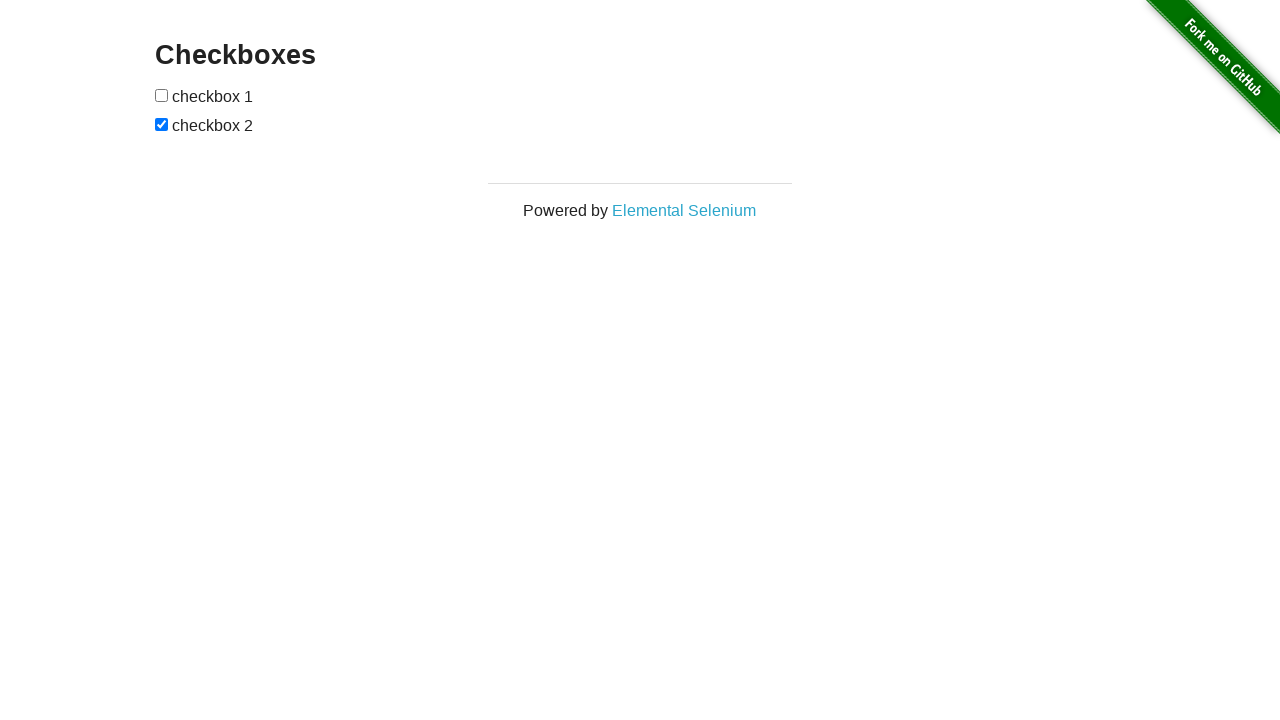

Located first checkbox element
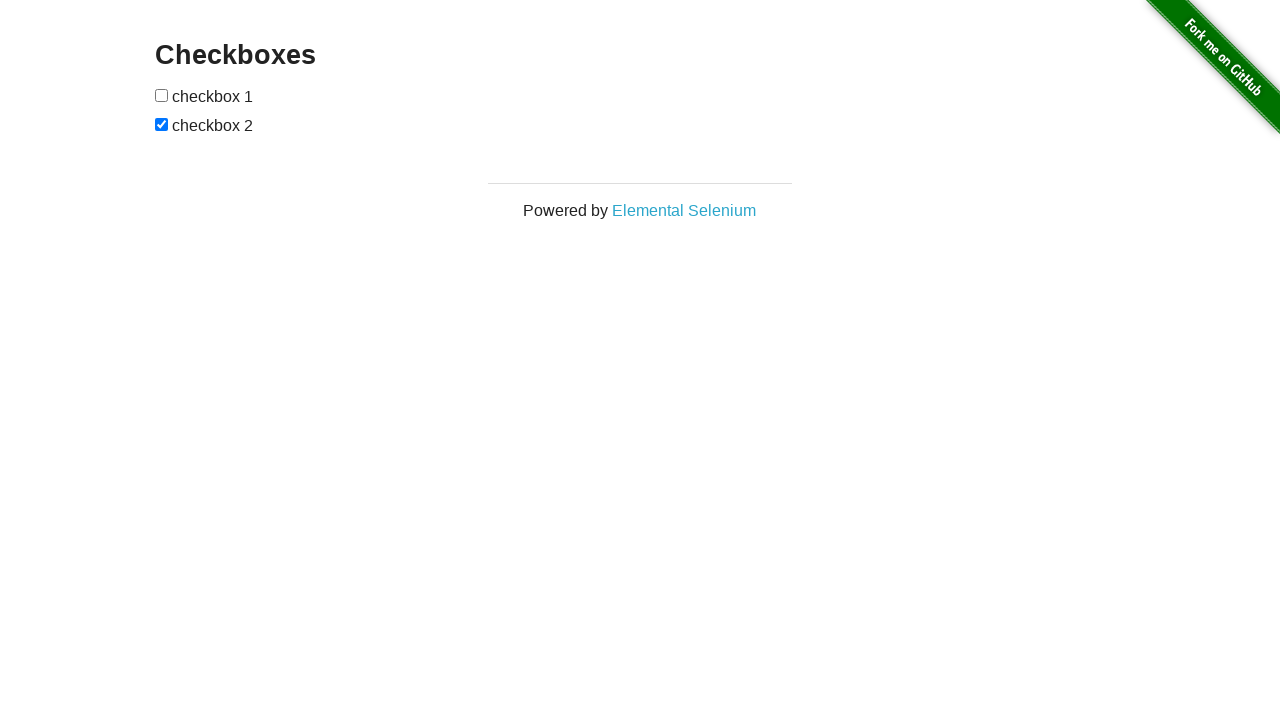

Located second checkbox element
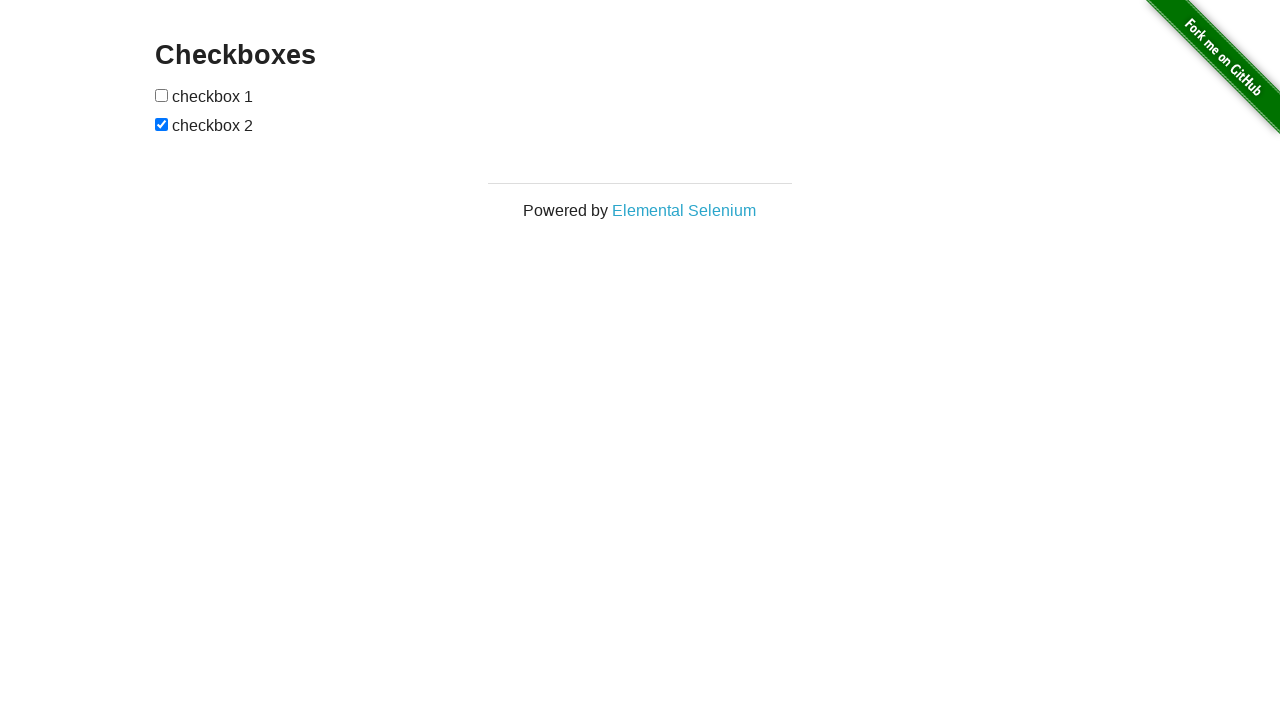

Verified first checkbox is not checked
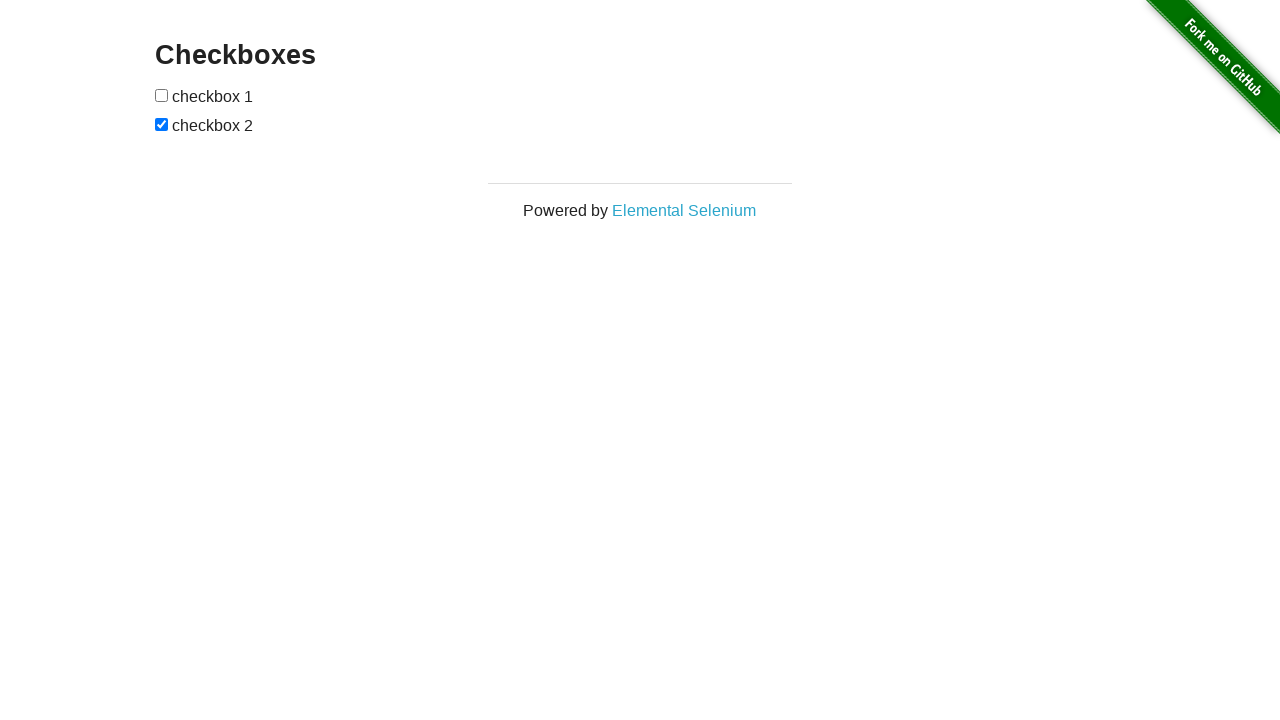

Checked first checkbox at (162, 95) on input[type='checkbox'] >> nth=0
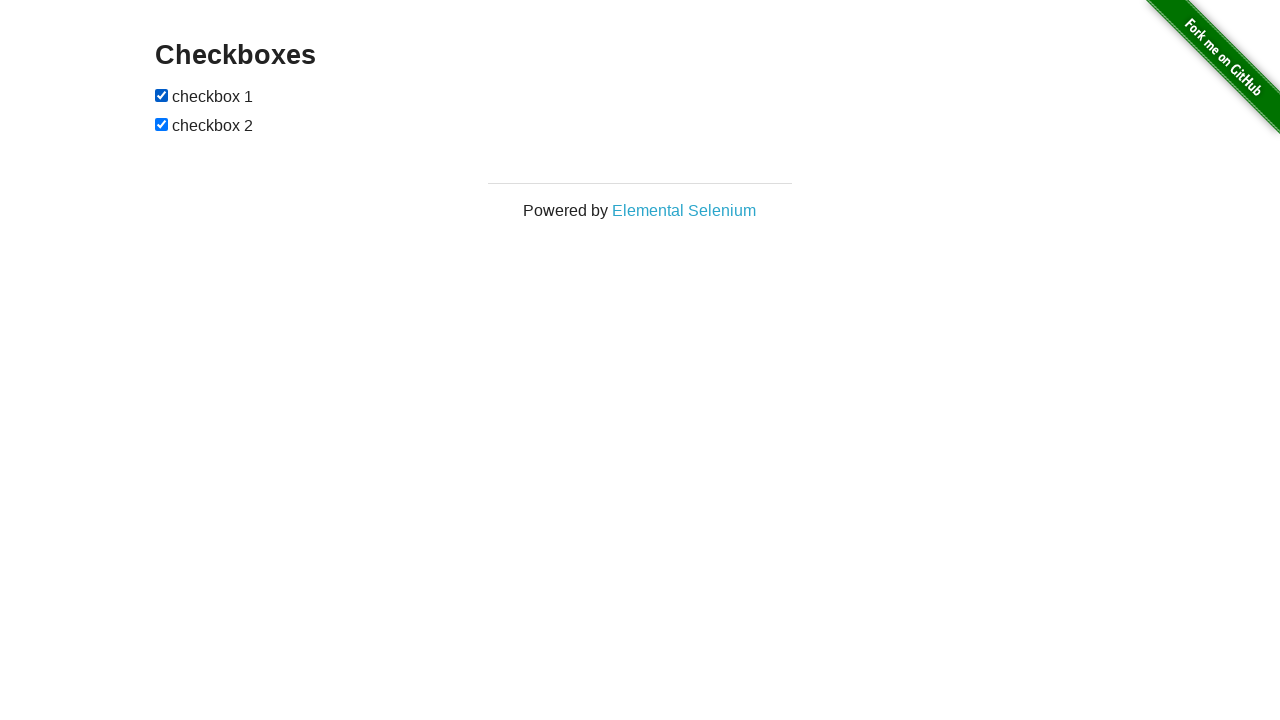

Second checkbox was already checked
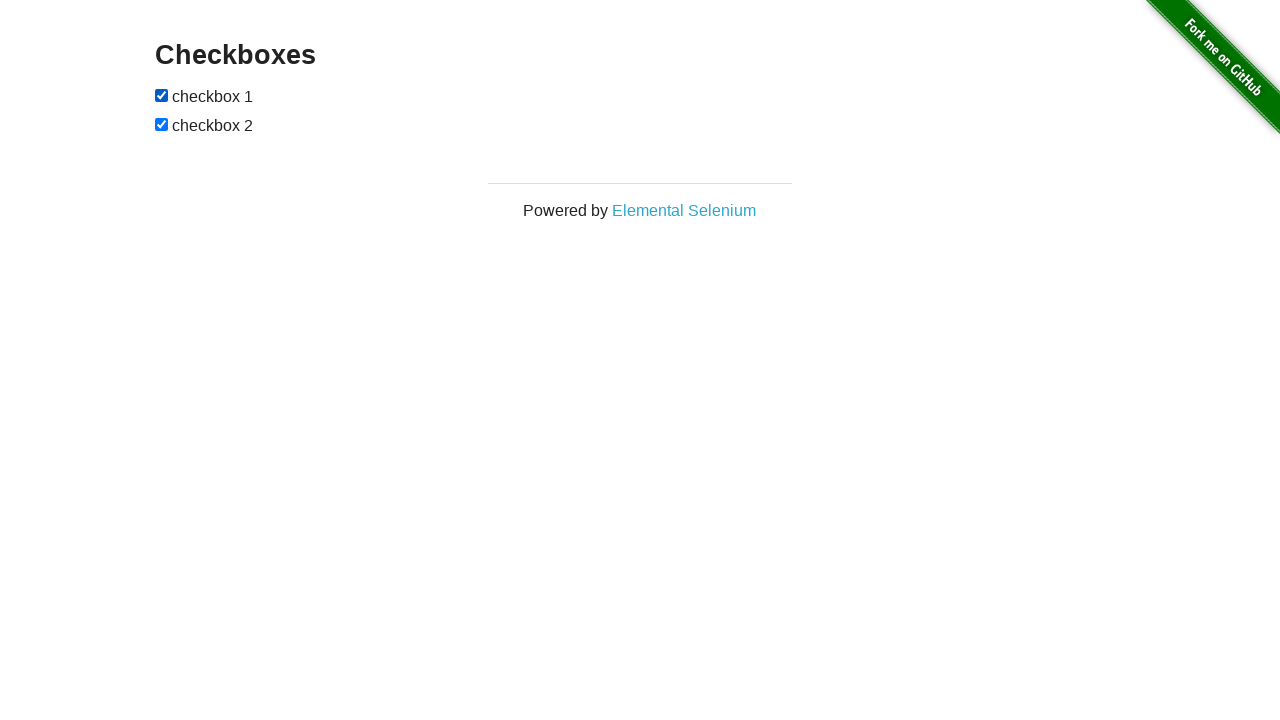

Verified first checkbox is checked
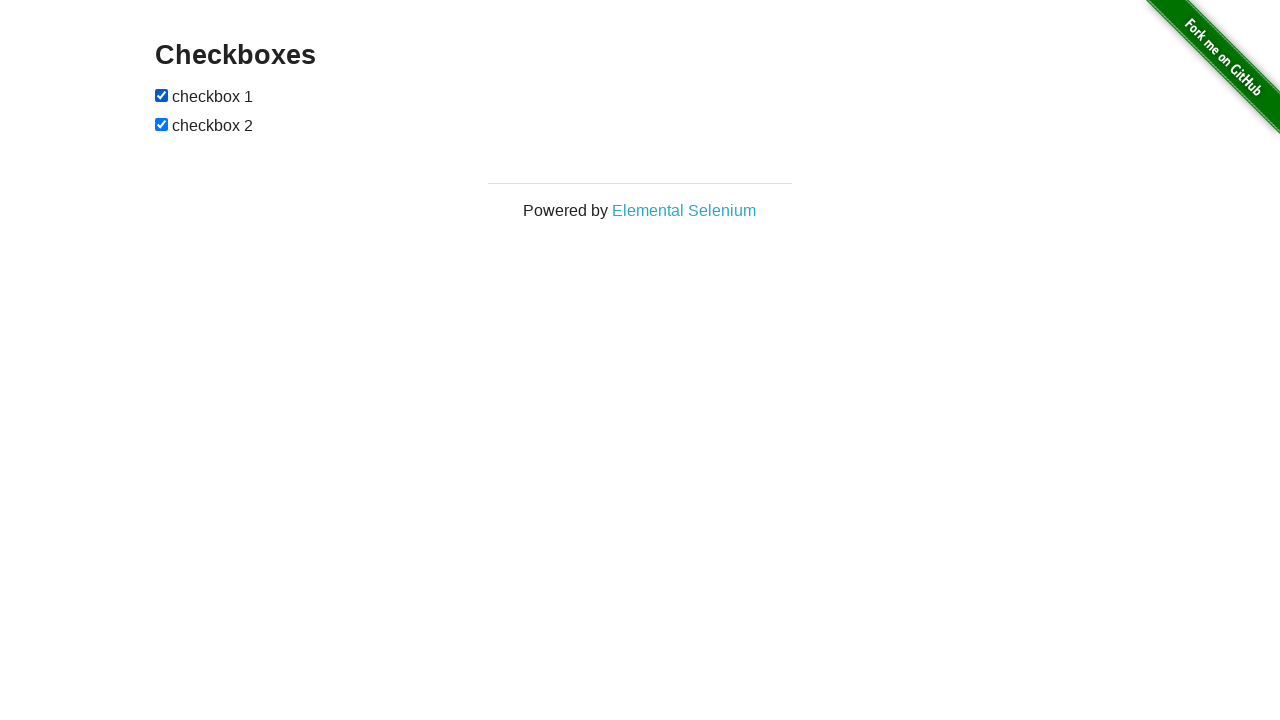

Verified second checkbox is checked
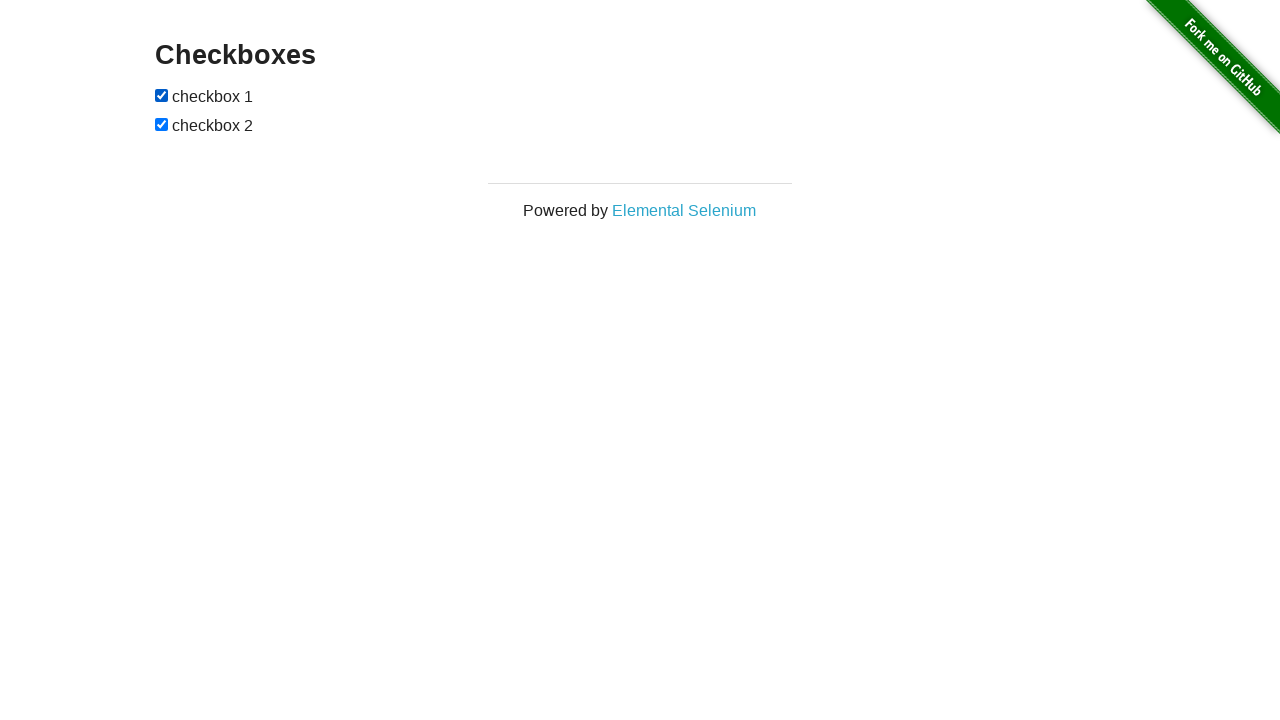

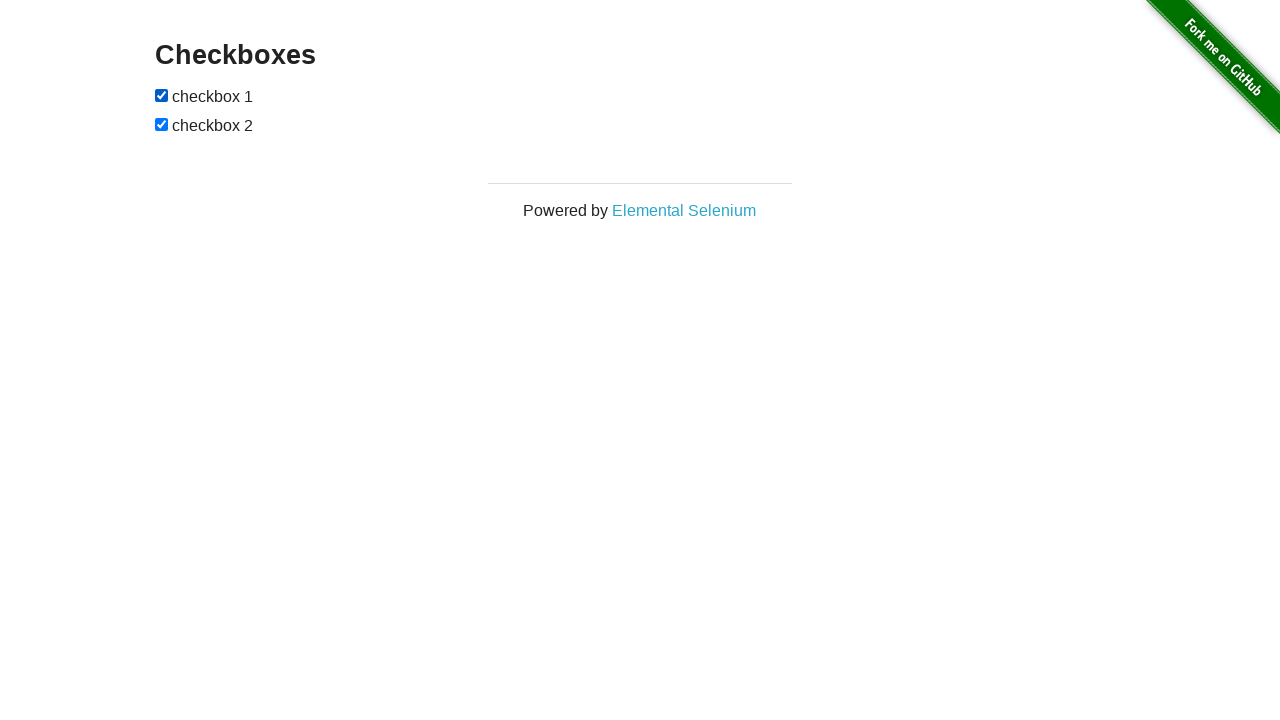